Tests a text box form by filling in user name, email, current address, and permanent address fields, then submitting and verifying the output displays the entered information correctly.

Starting URL: https://demoqa.com/text-box

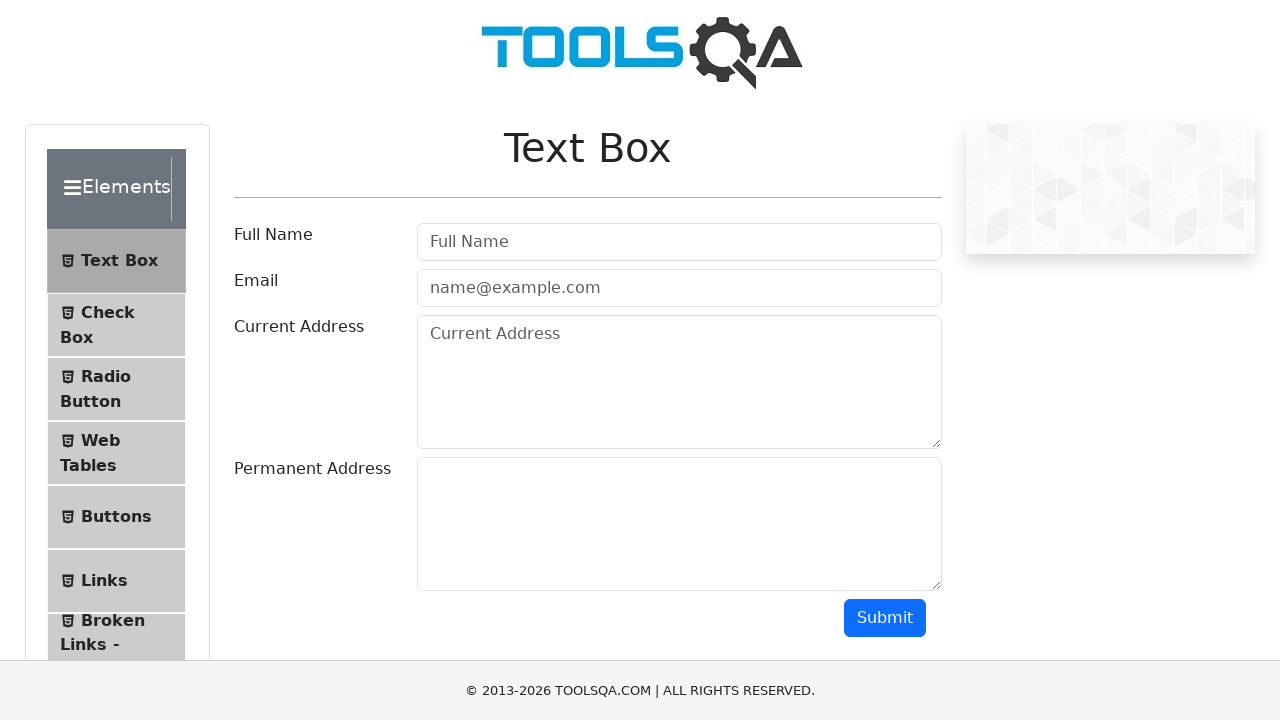

Filled user name field with 'johnsmith42' on #userName
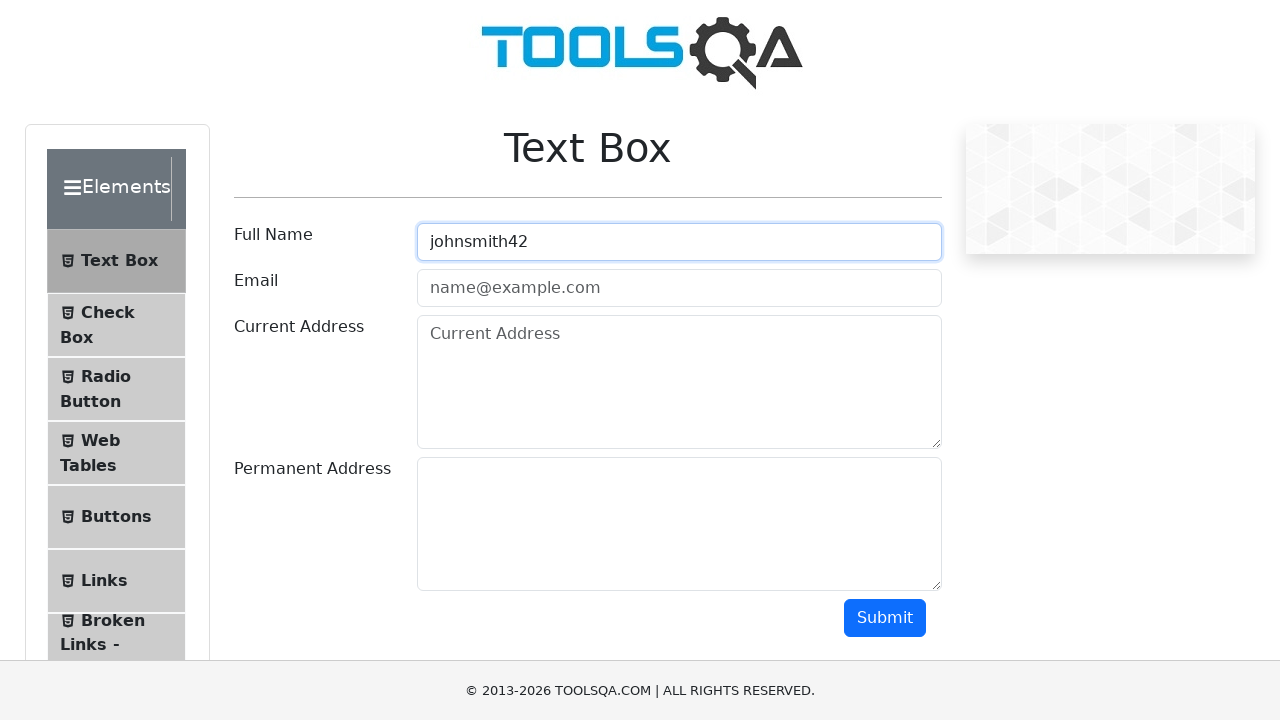

Filled email field with 'johnsmith42@email.com' on #userEmail
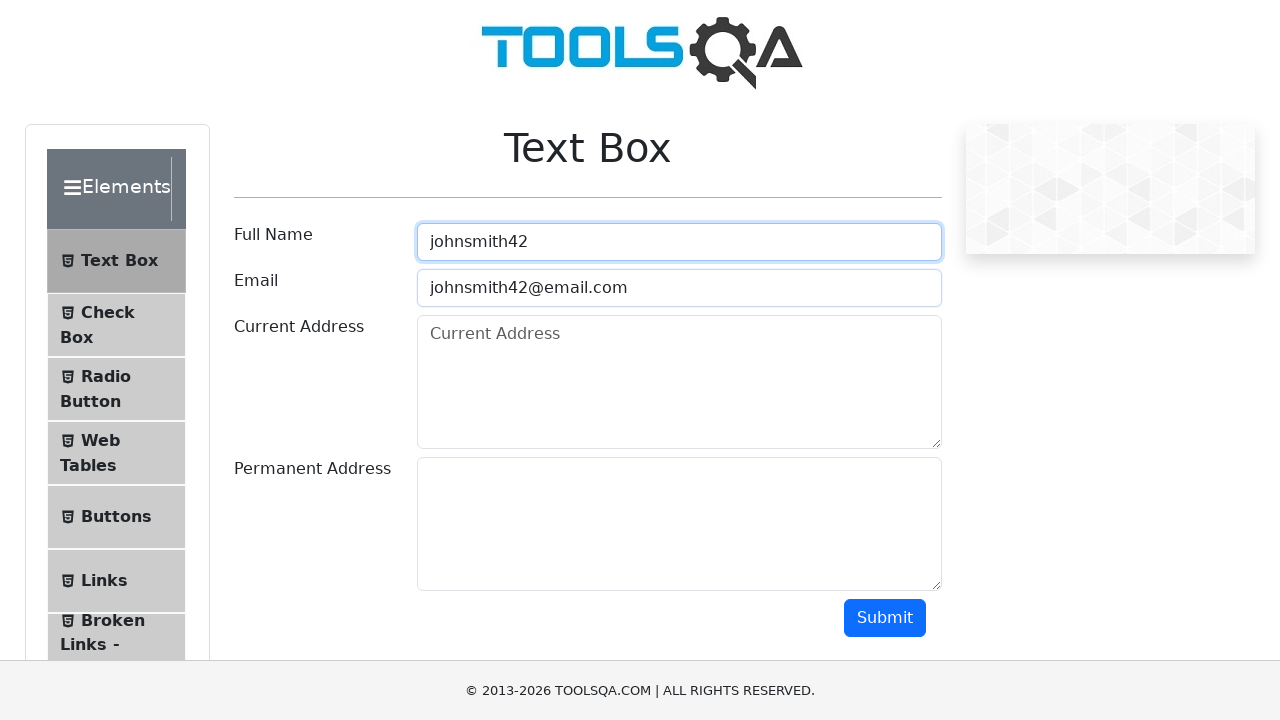

Filled current address field with '123 Main Street' on #currentAddress
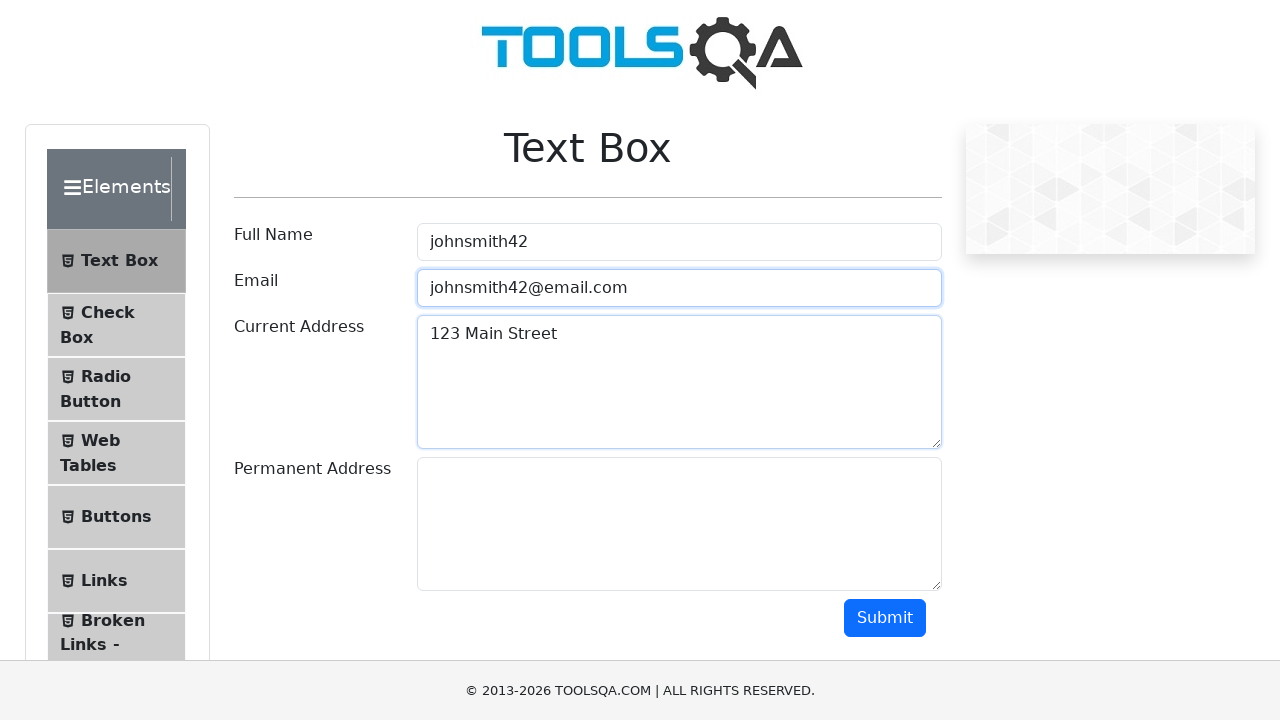

Filled permanent address field with '456 Oak Avenue' on #permanentAddress
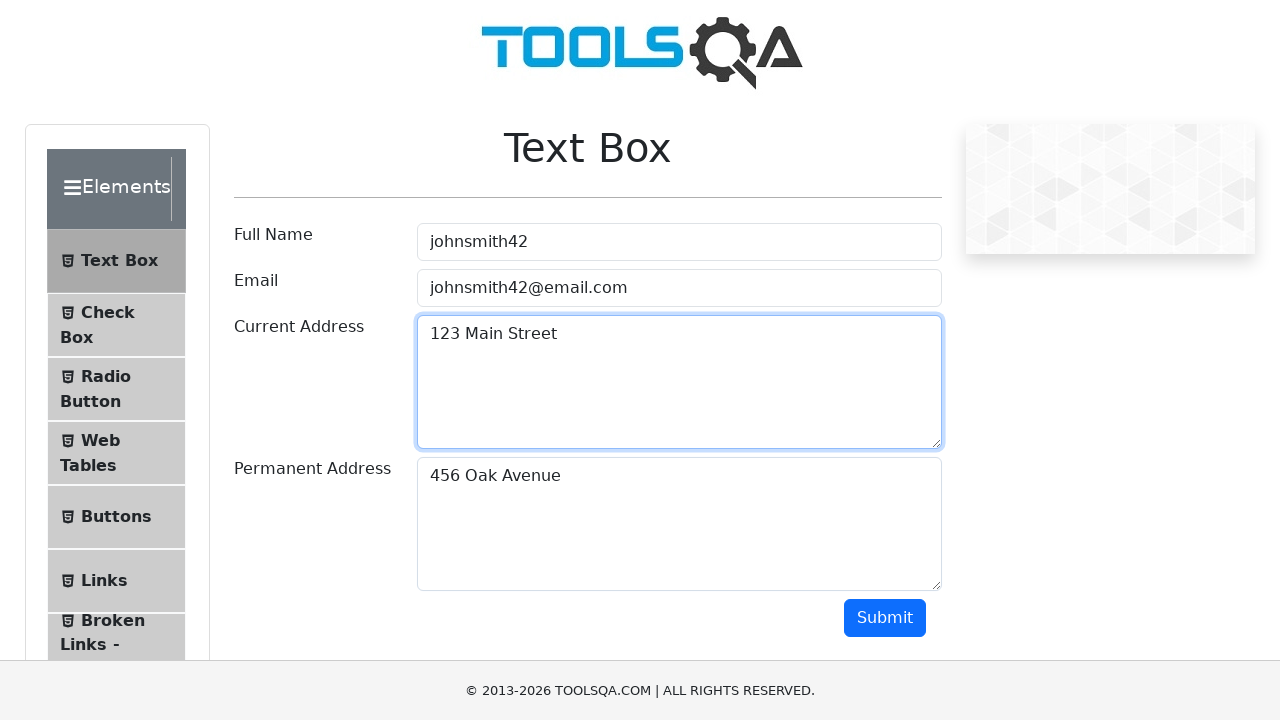

Clicked submit button to submit the form at (885, 618) on #submit
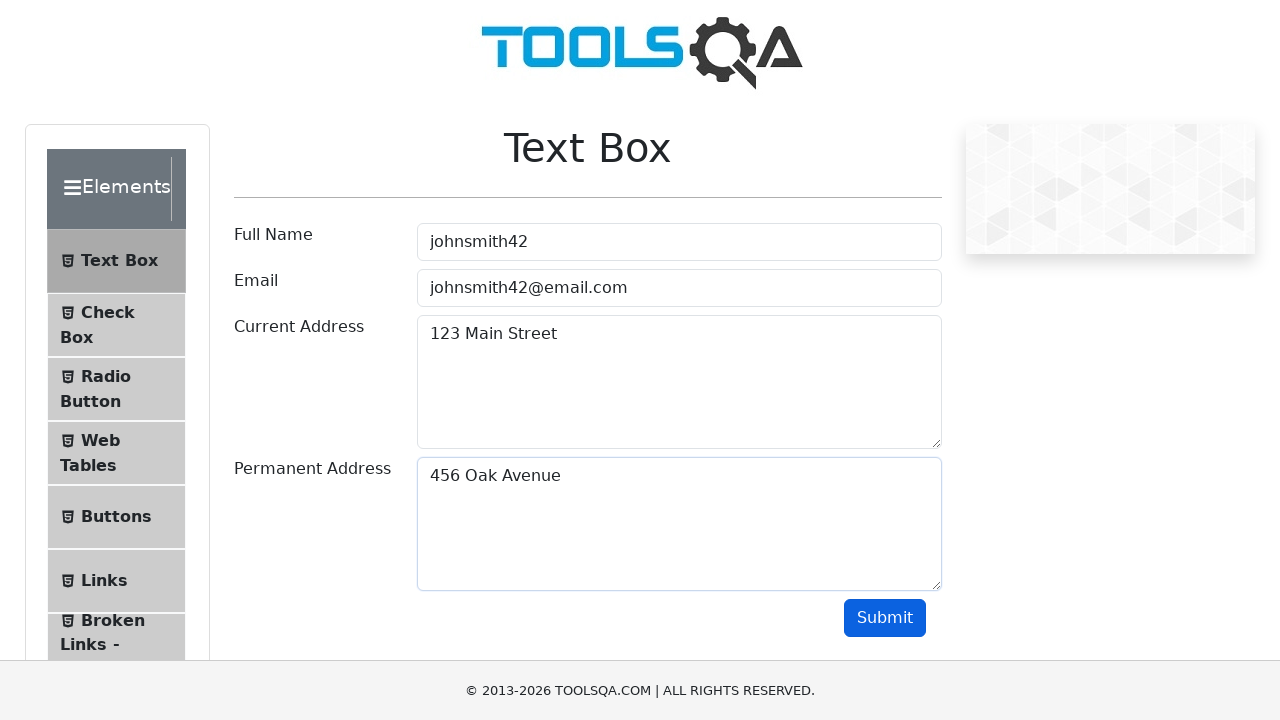

Output section loaded after form submission
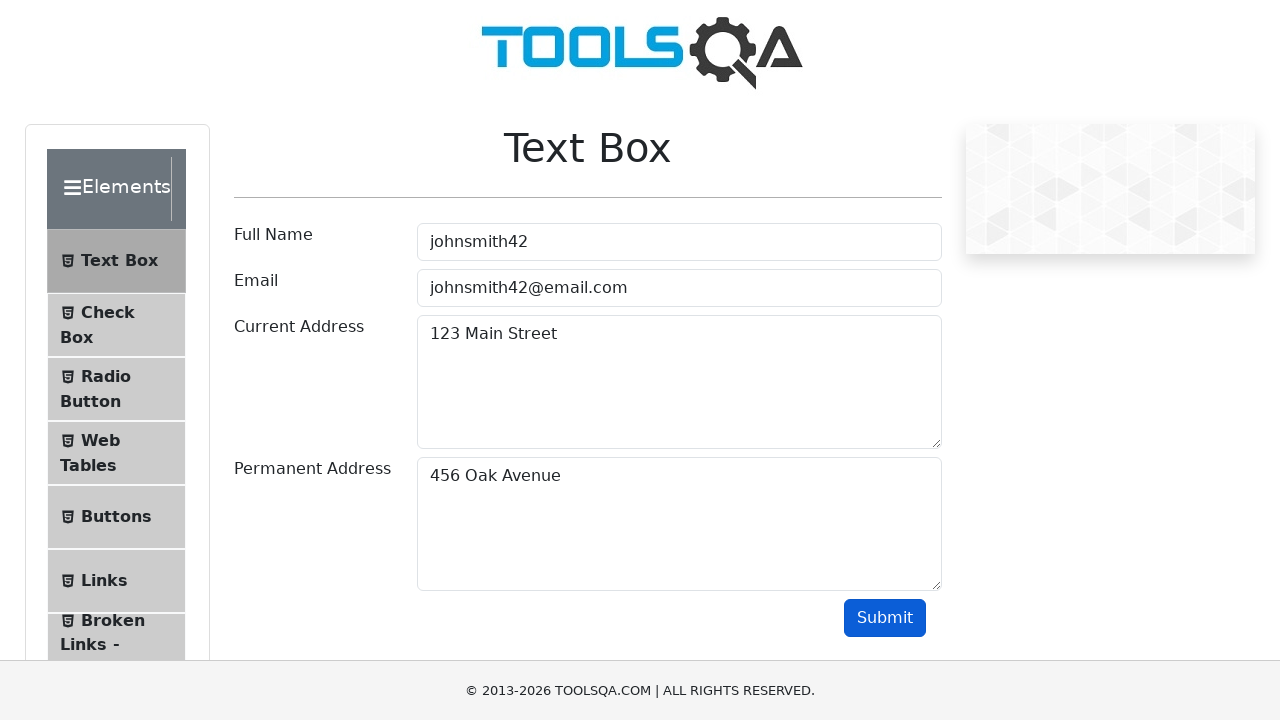

Verified output name field contains 'johnsmith42'
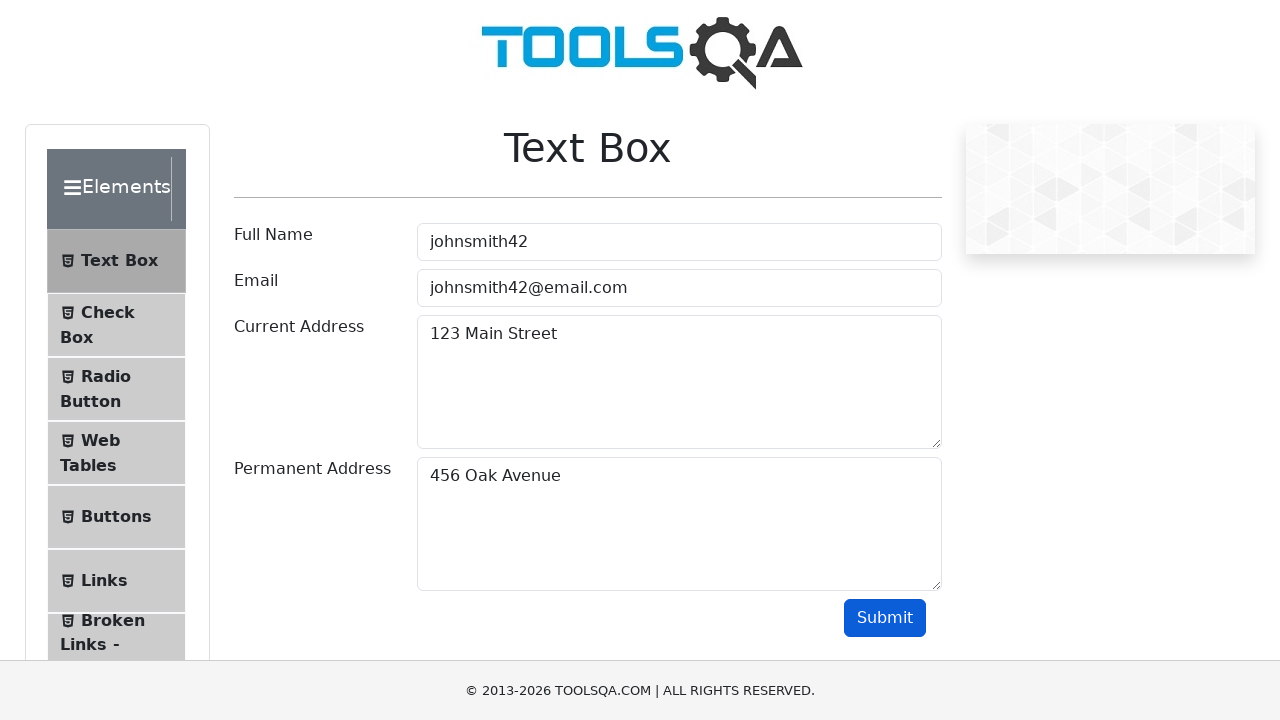

Verified output email field contains 'johnsmith42@email.com'
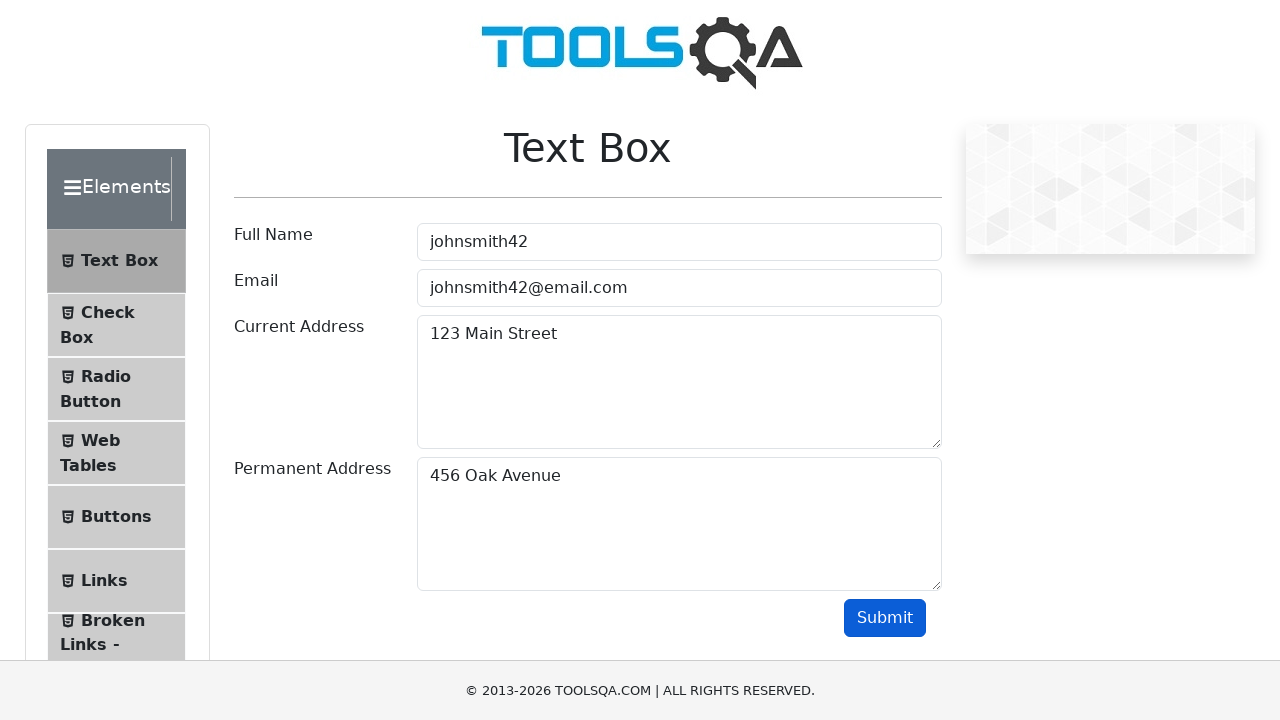

Verified output current address field contains '123 Main Street'
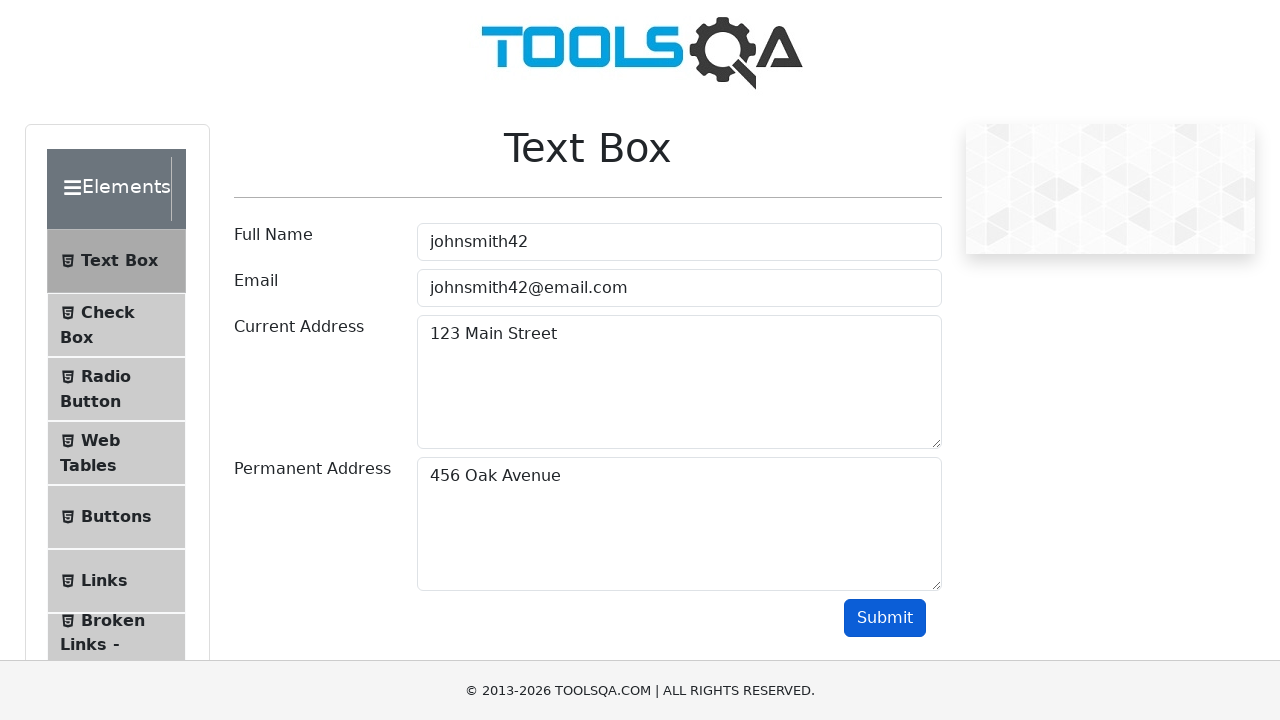

Verified output permanent address field contains '456 Oak Avenue'
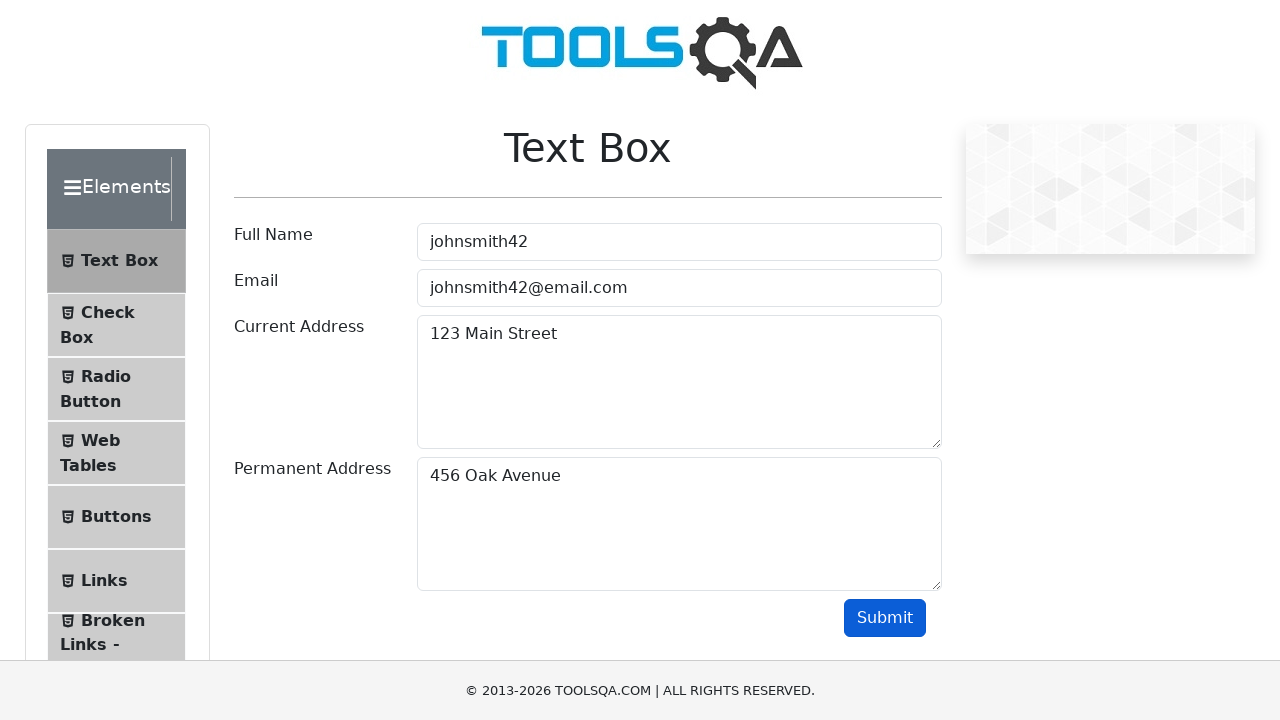

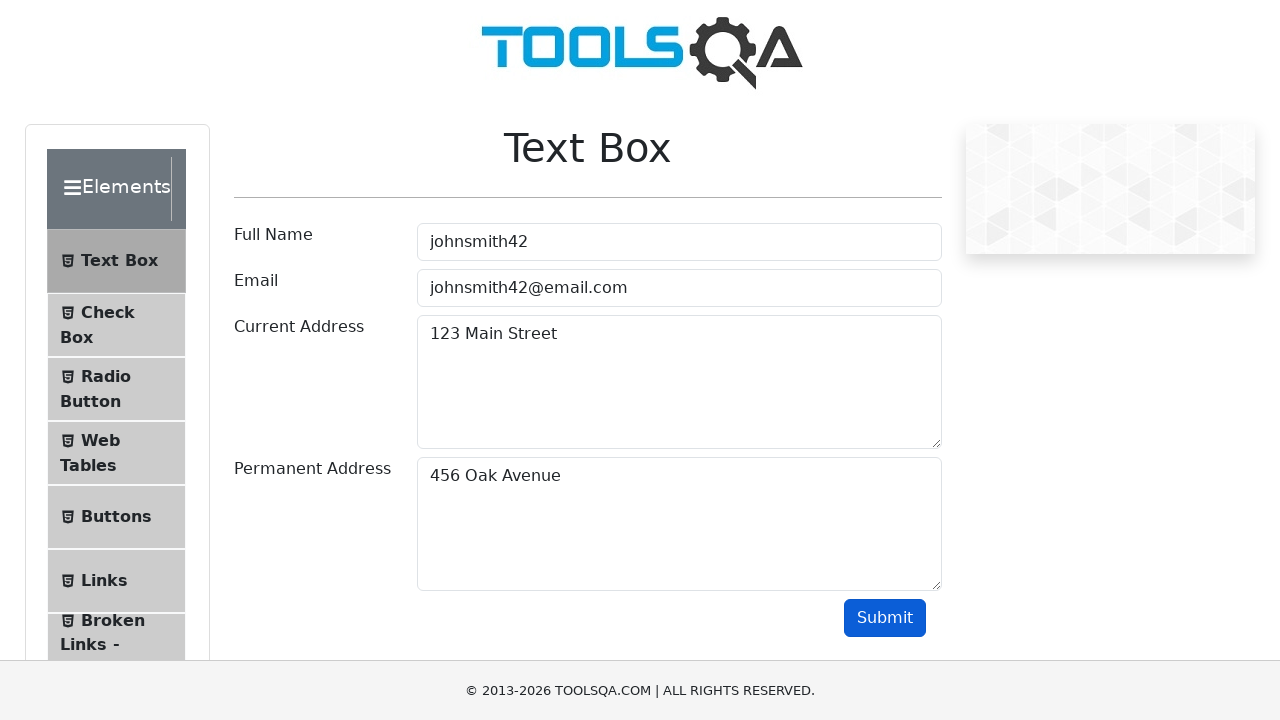